Tests user registration form by clicking the register button, filling out all required fields (name, email, mobile, occupation, gender, password), accepting terms, and submitting the registration form.

Starting URL: https://rahulshettyacademy.com/client/

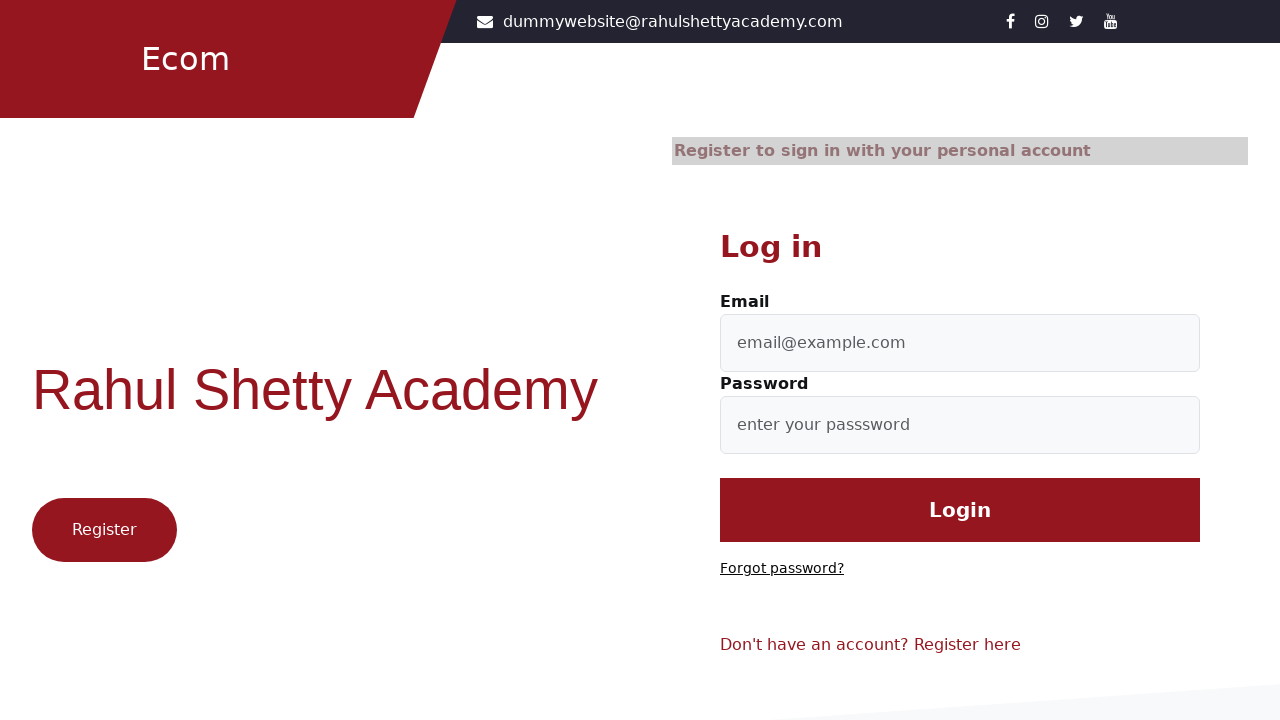

Clicked Register button to open registration form at (104, 530) on .btn1
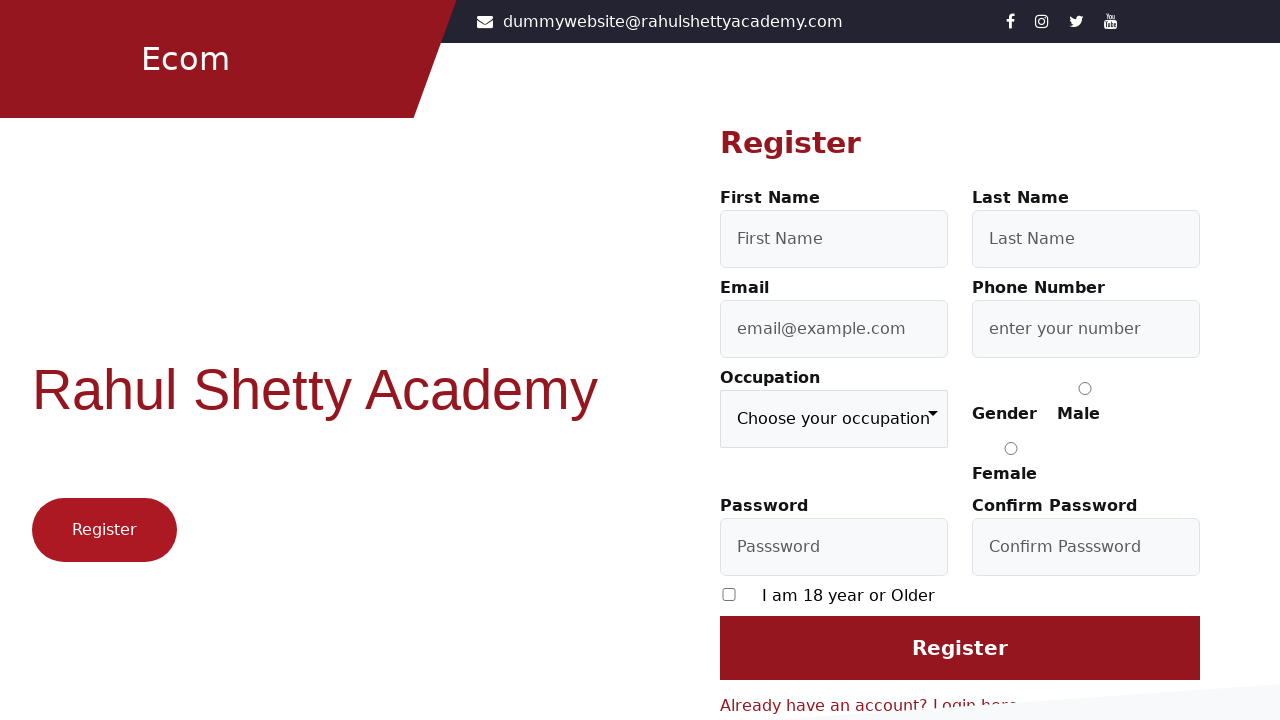

Filled first name field with 'Marcus' on #firstName
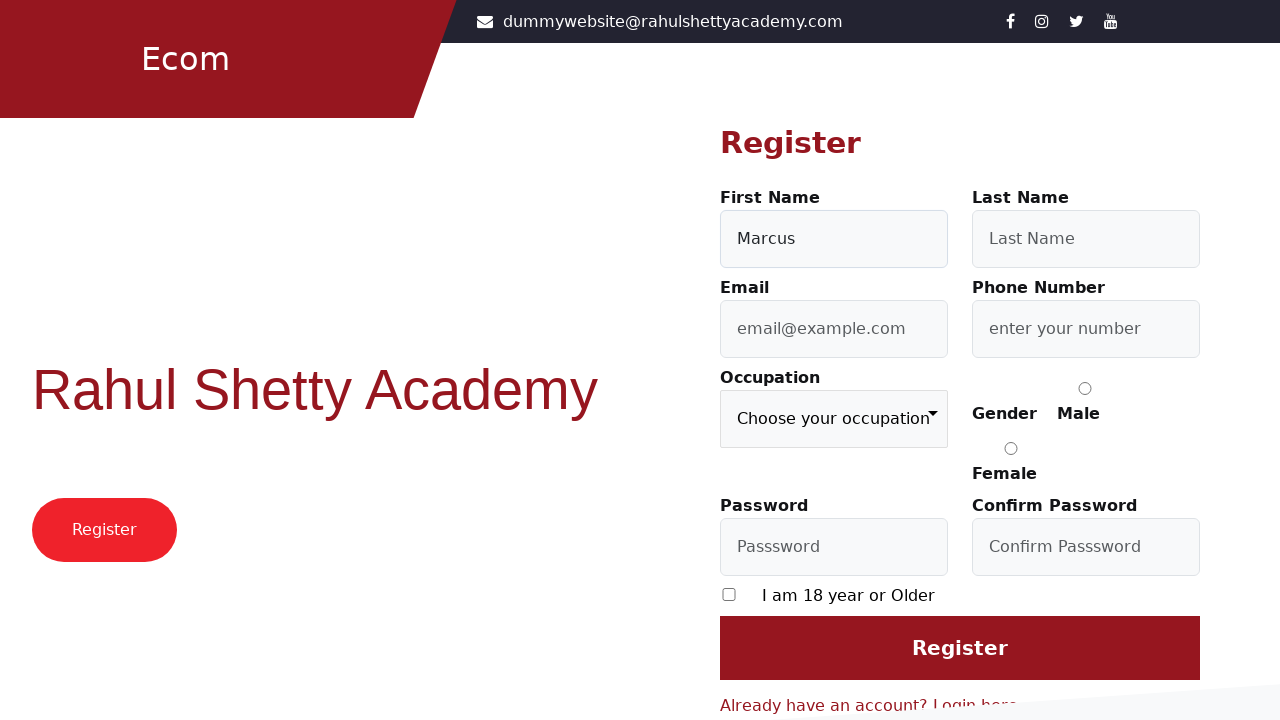

Filled last name field with 'Thompson' on #lastName
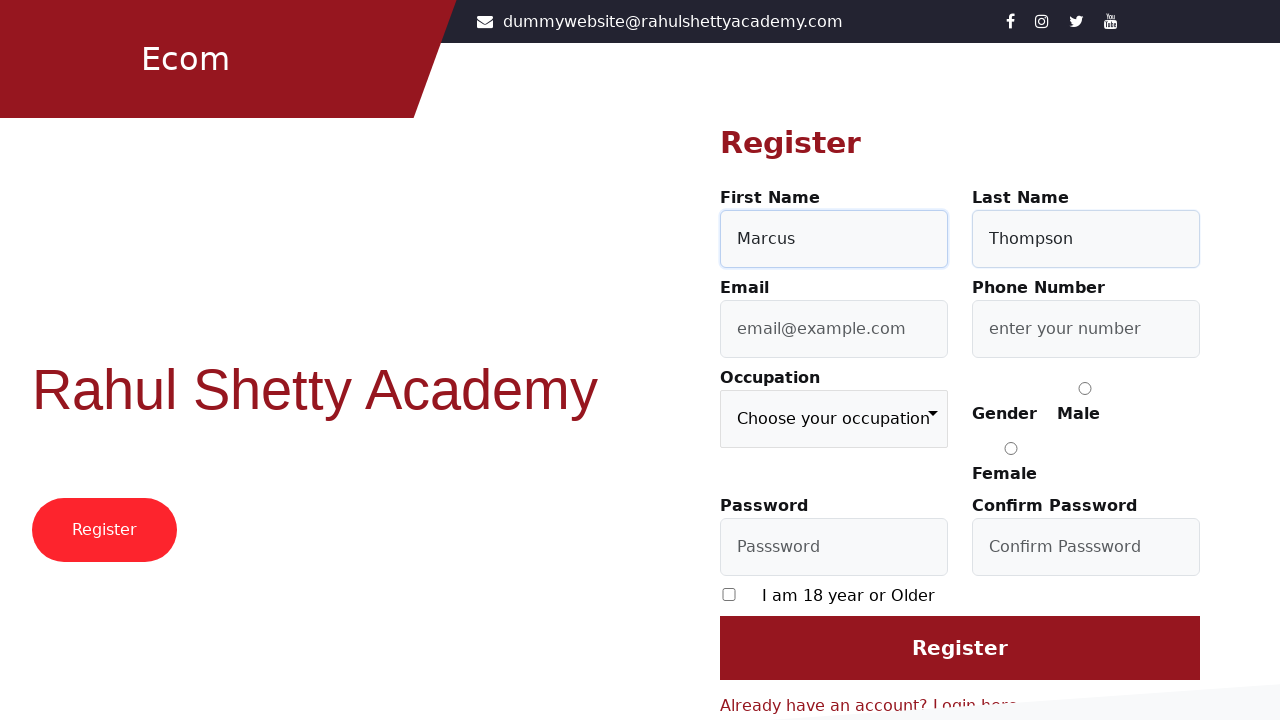

Filled email field with 'marcus.thompson2024@gmail.com' on #userEmail
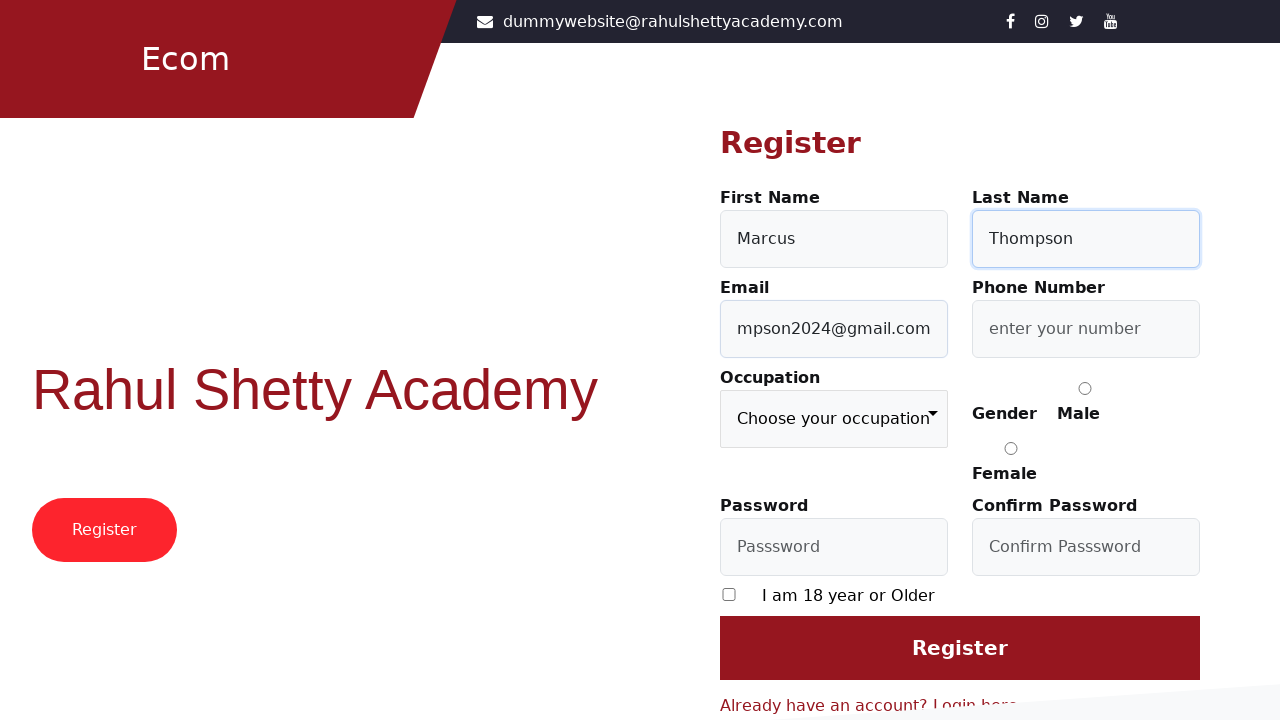

Filled mobile number field with '8765432109' on #userMobile
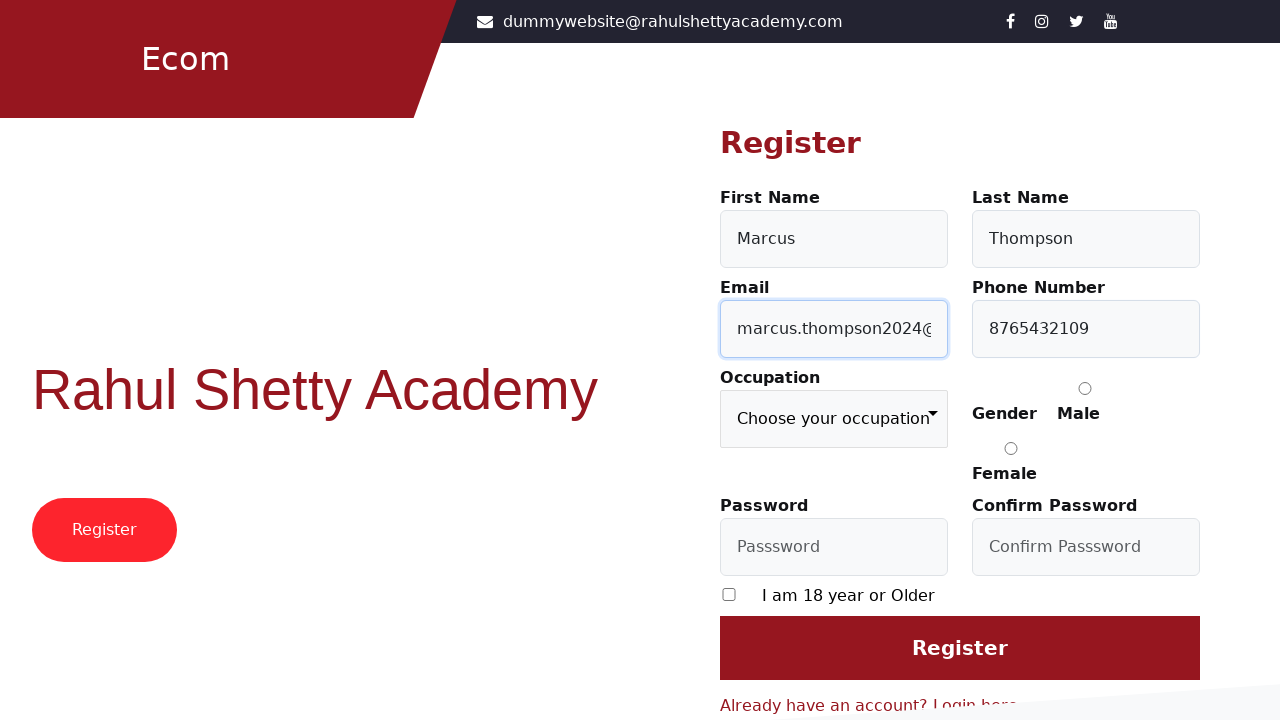

Selected 'Student' from occupation dropdown on .custom-select
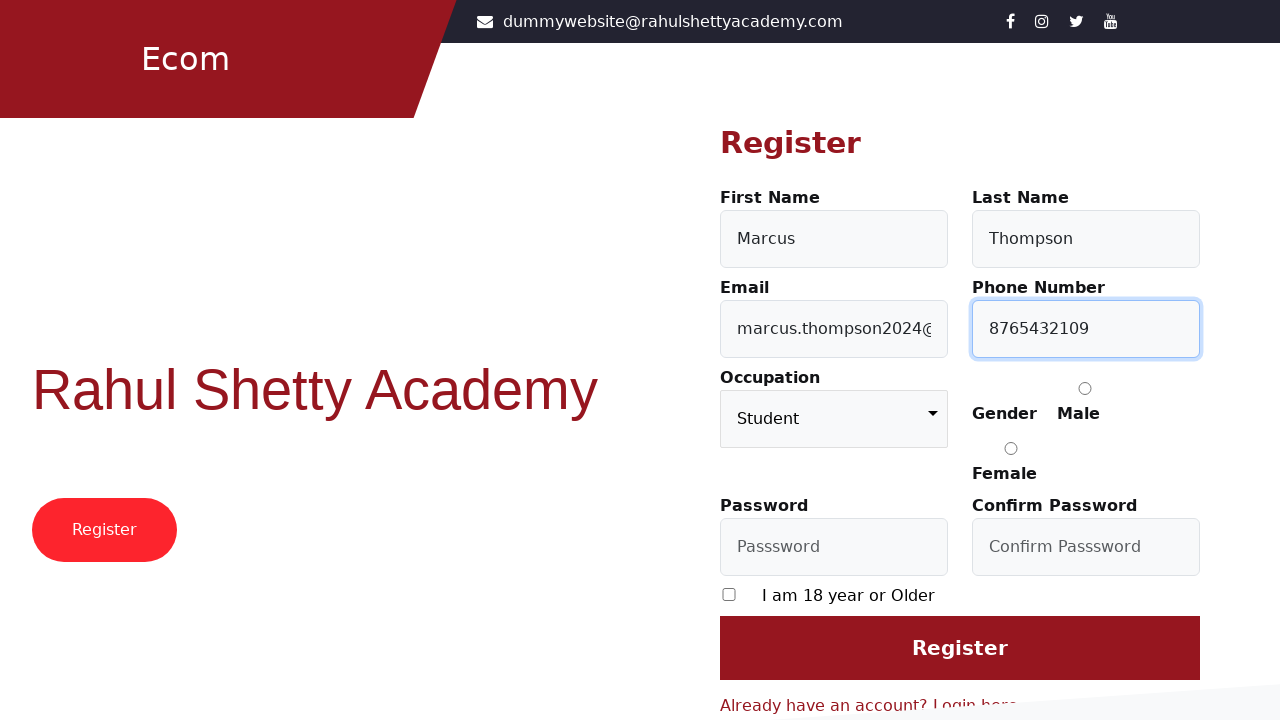

Selected 'Female' gender option at (1011, 448) on input[value='Female']
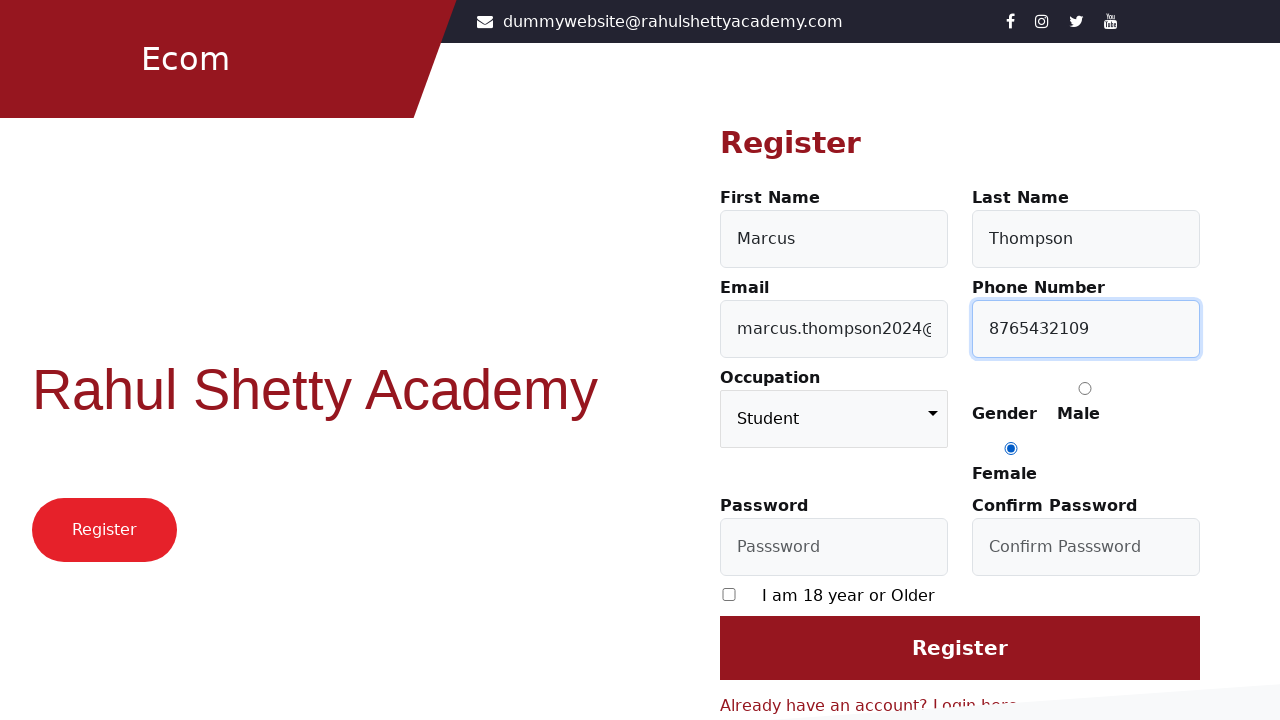

Filled password field with 'SecurePass@789' on #userPassword
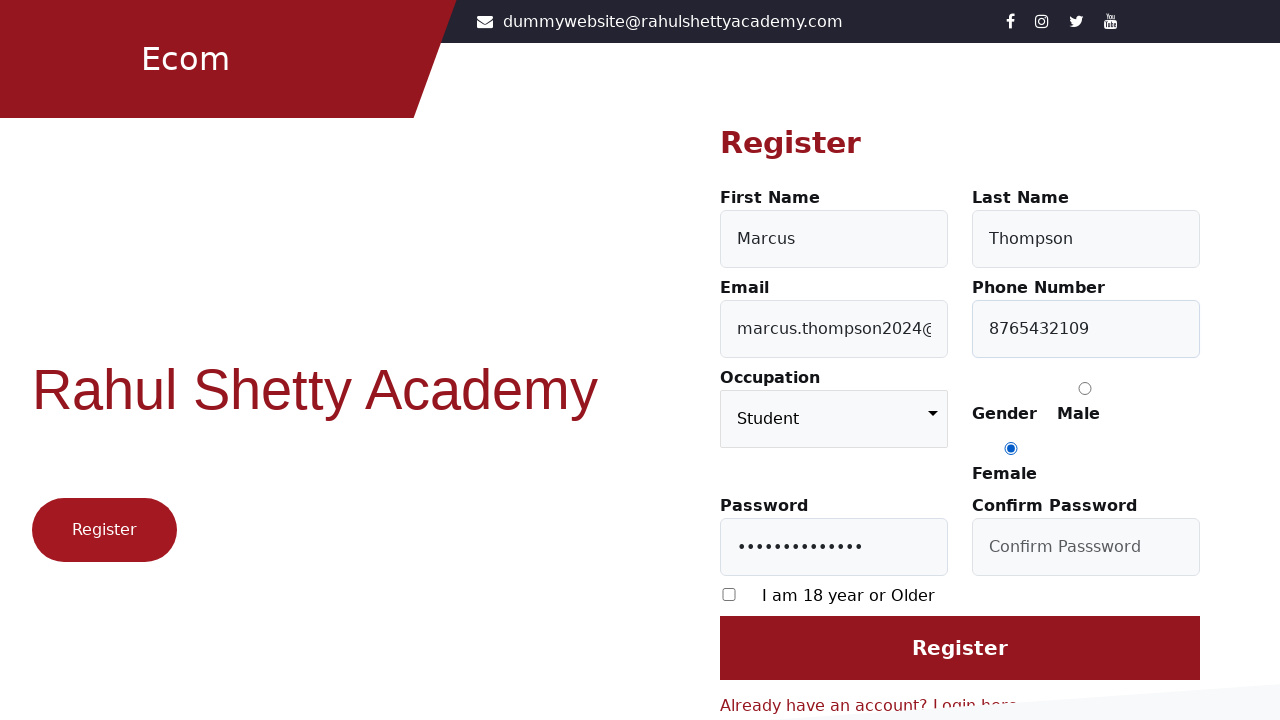

Filled confirm password field with 'SecurePass@789' on #confirmPassword
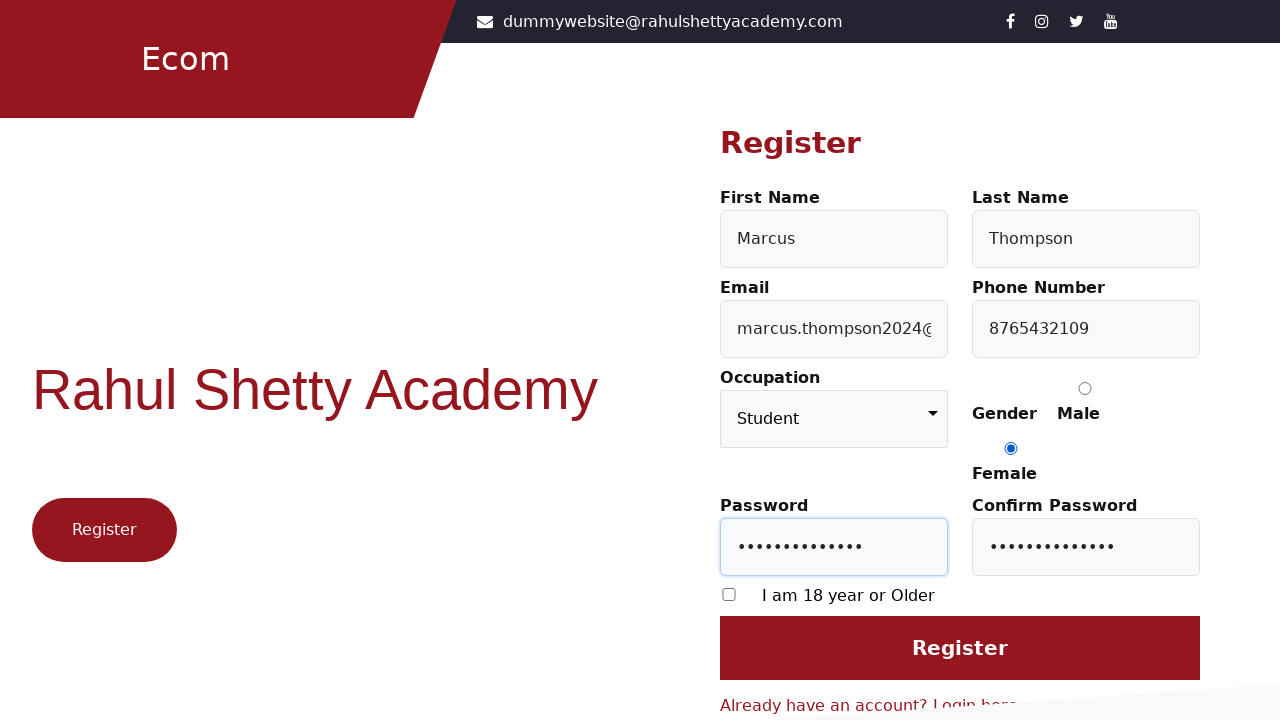

Accepted terms and conditions checkbox at (729, 594) on input[formcontrolname='required']
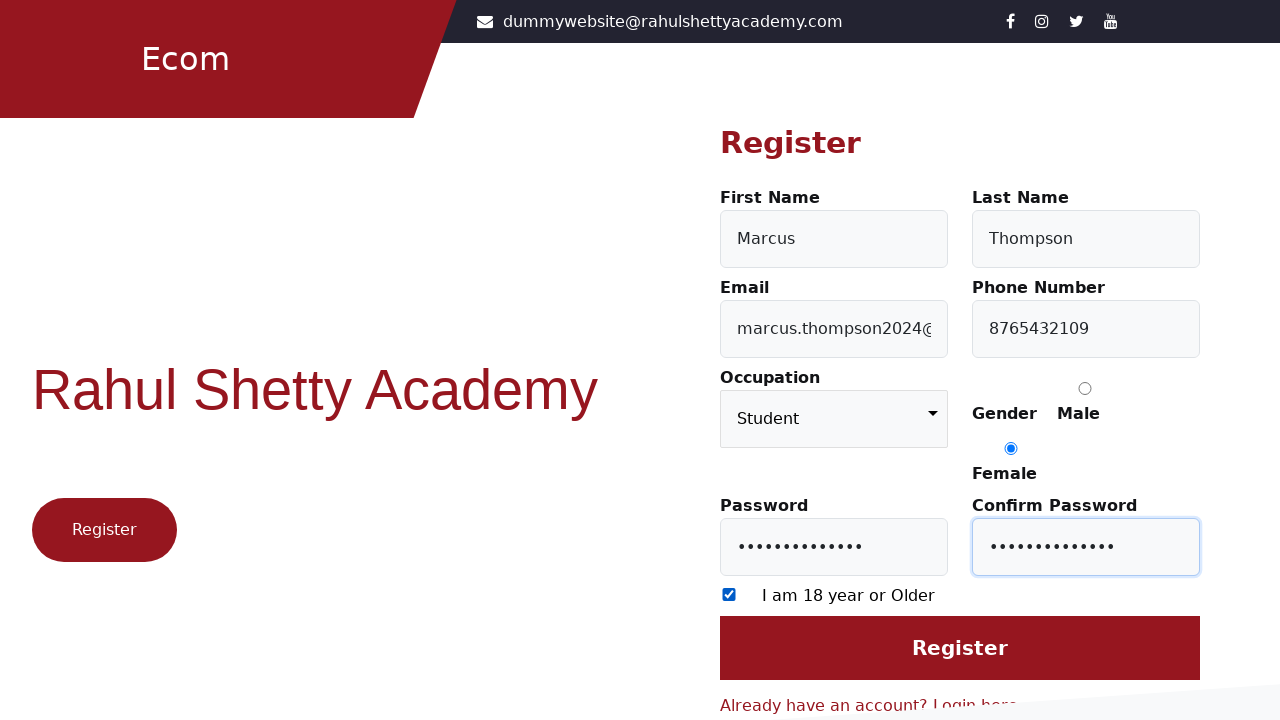

Clicked Register button to submit registration form at (960, 648) on input[value='Register']
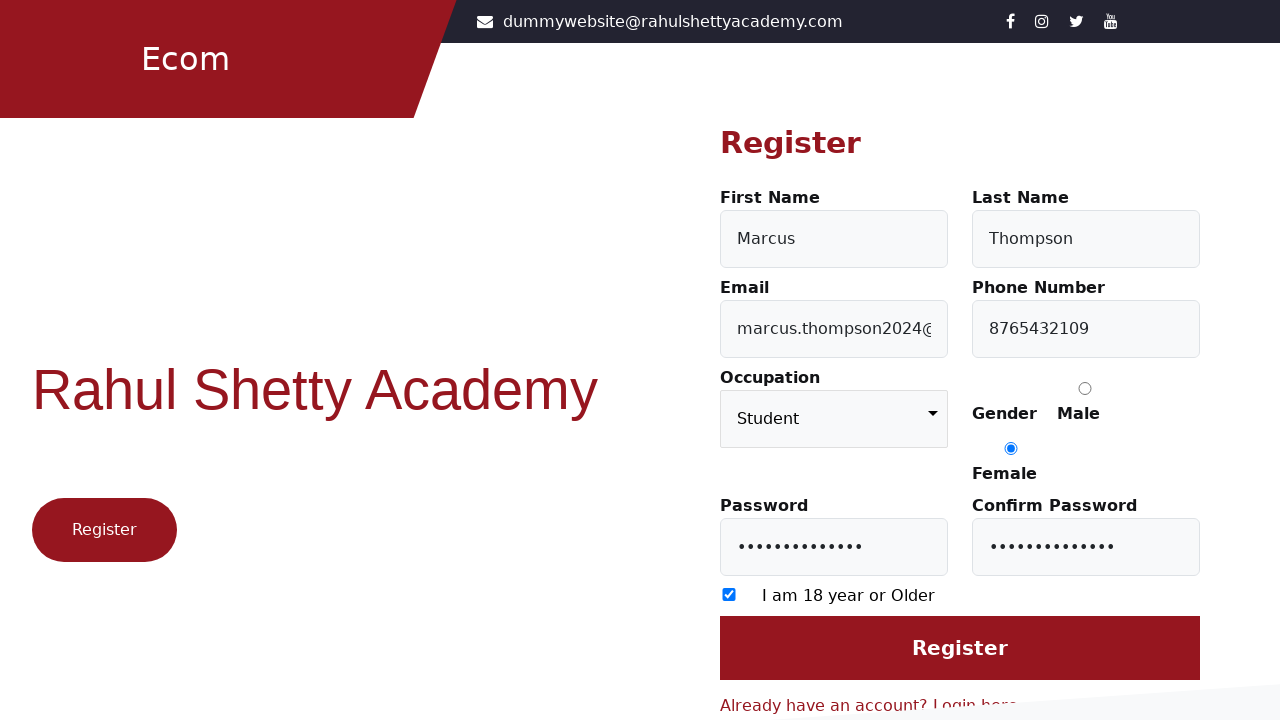

Waited 2 seconds for registration to complete
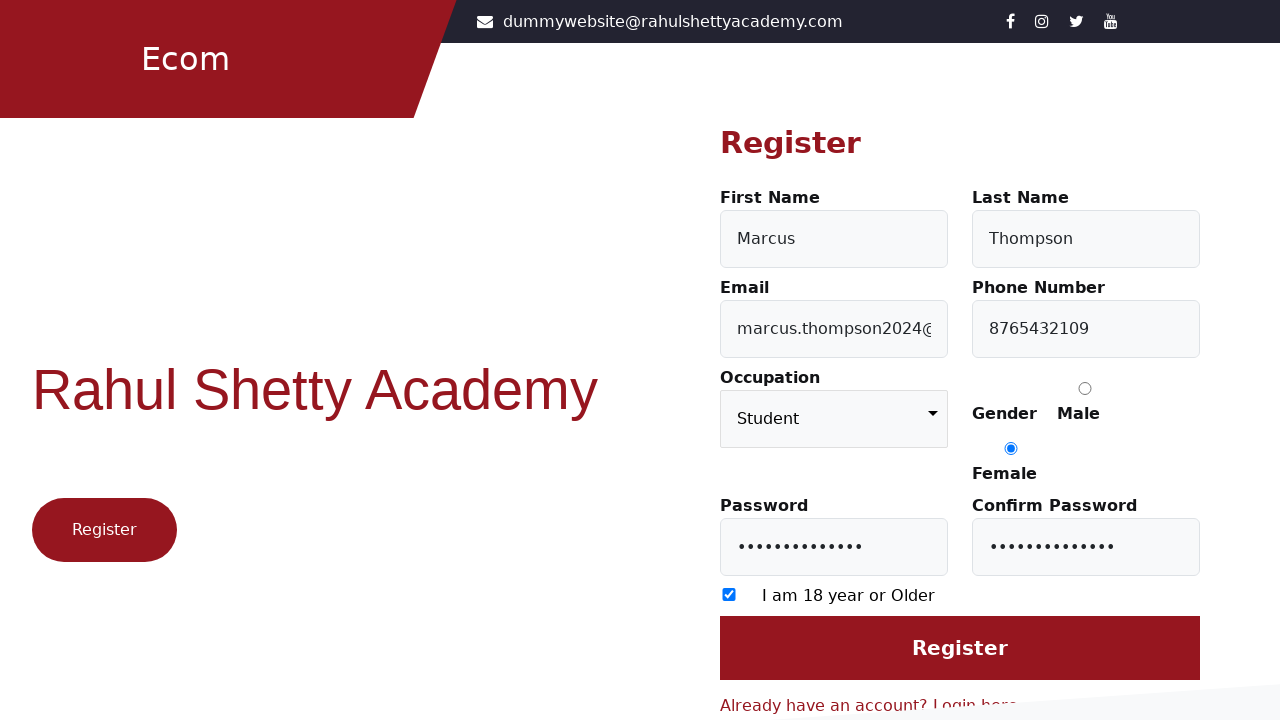

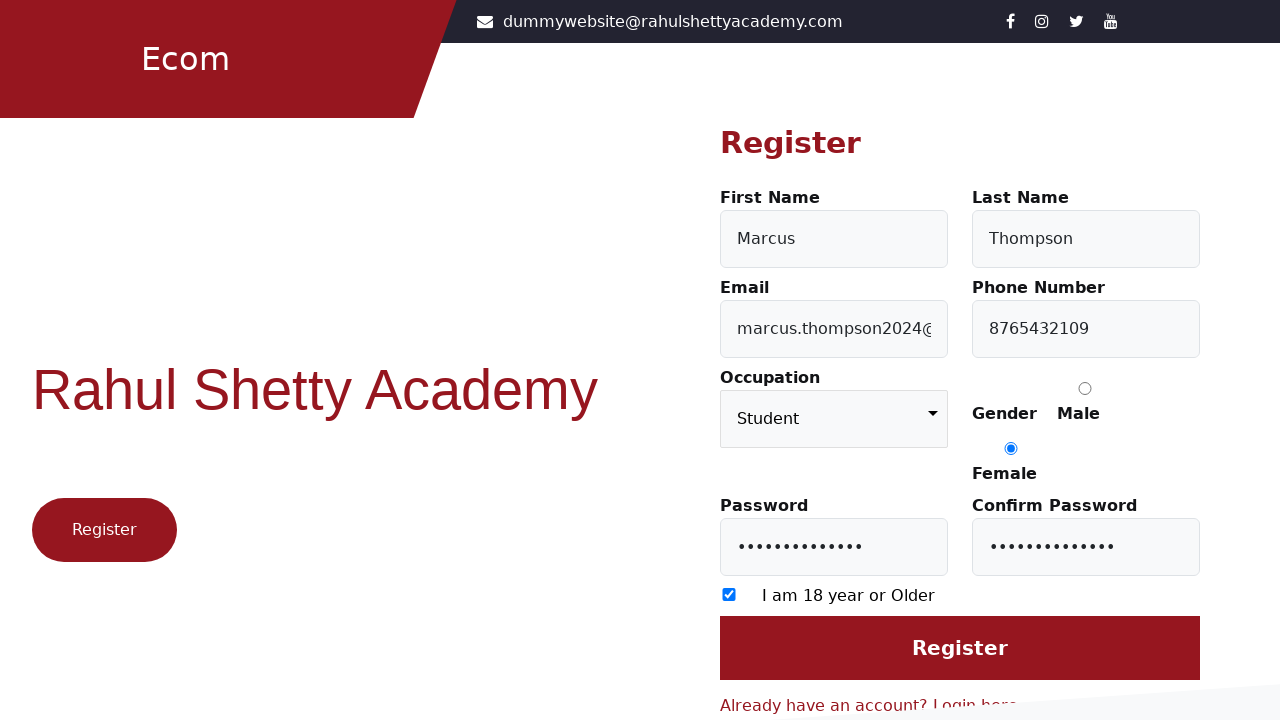